Tests navbar functionality by clicking Home, Contact, About Us, Cart, Login, and Sign Up buttons, opening and closing their respective modals

Starting URL: https://demoblaze.com/

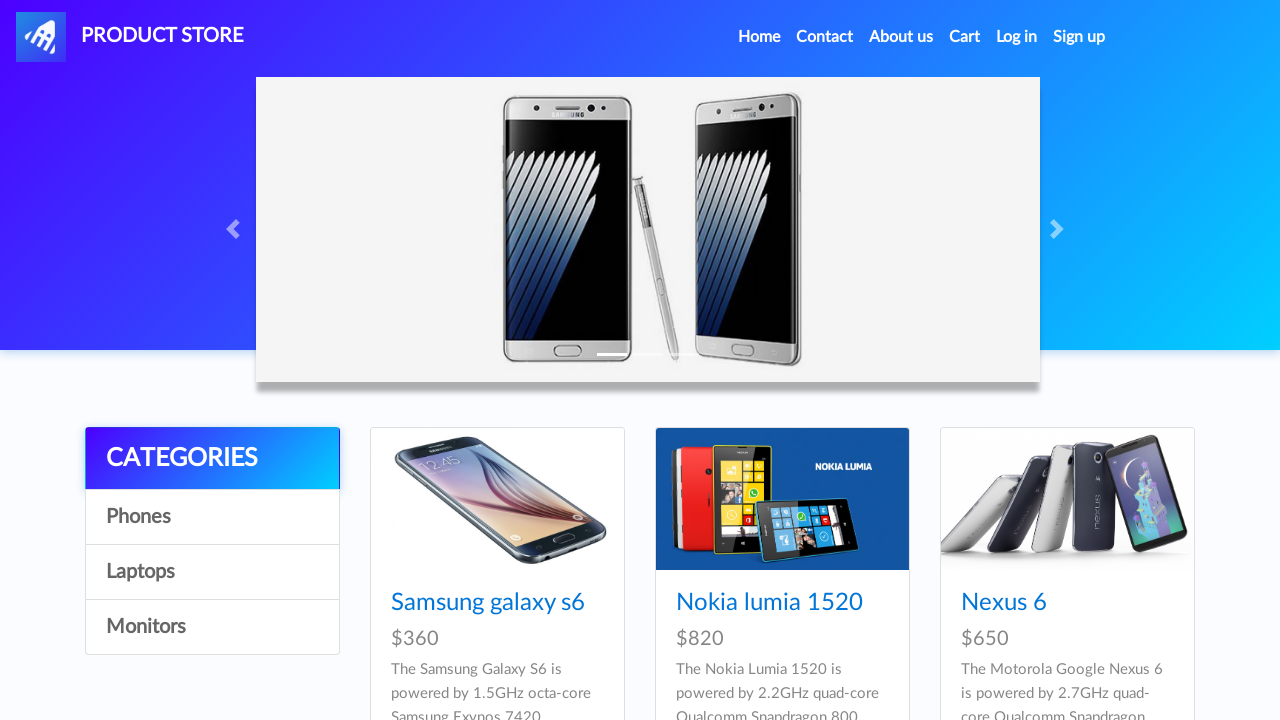

Clicked Home button in navbar at (759, 37) on a.nav-link[href='index.html']
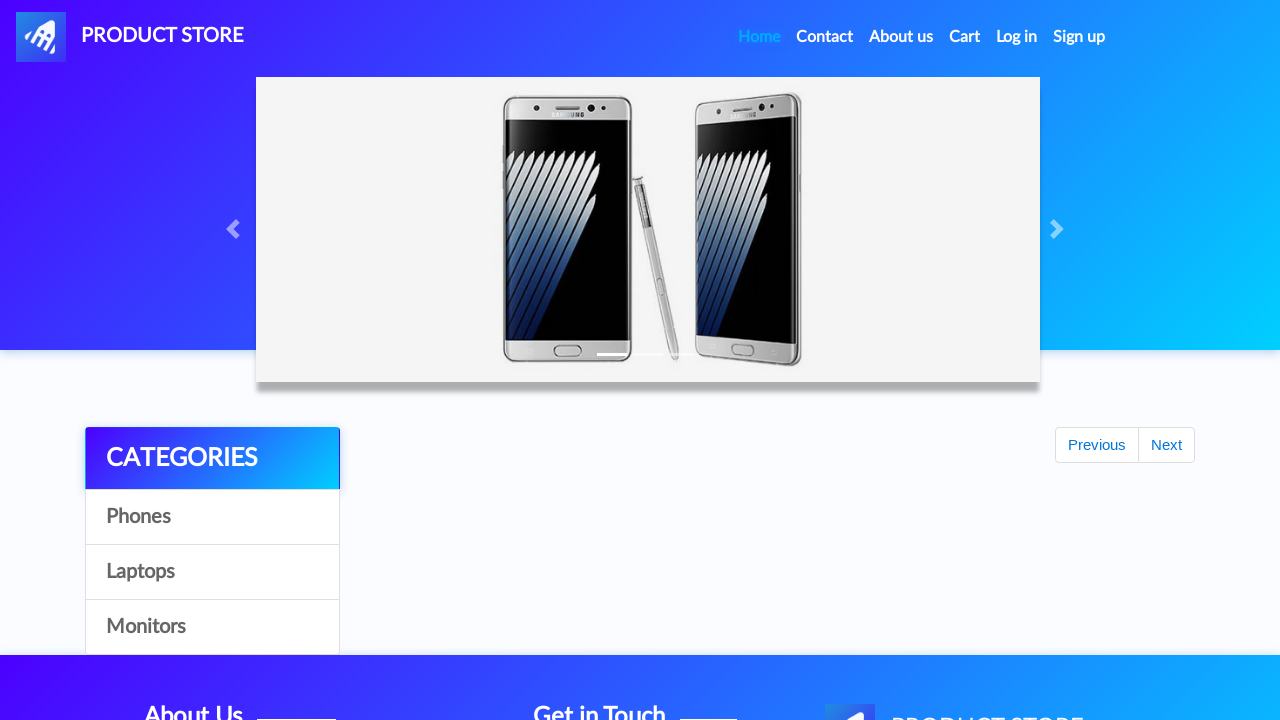

Waited for Home page to load
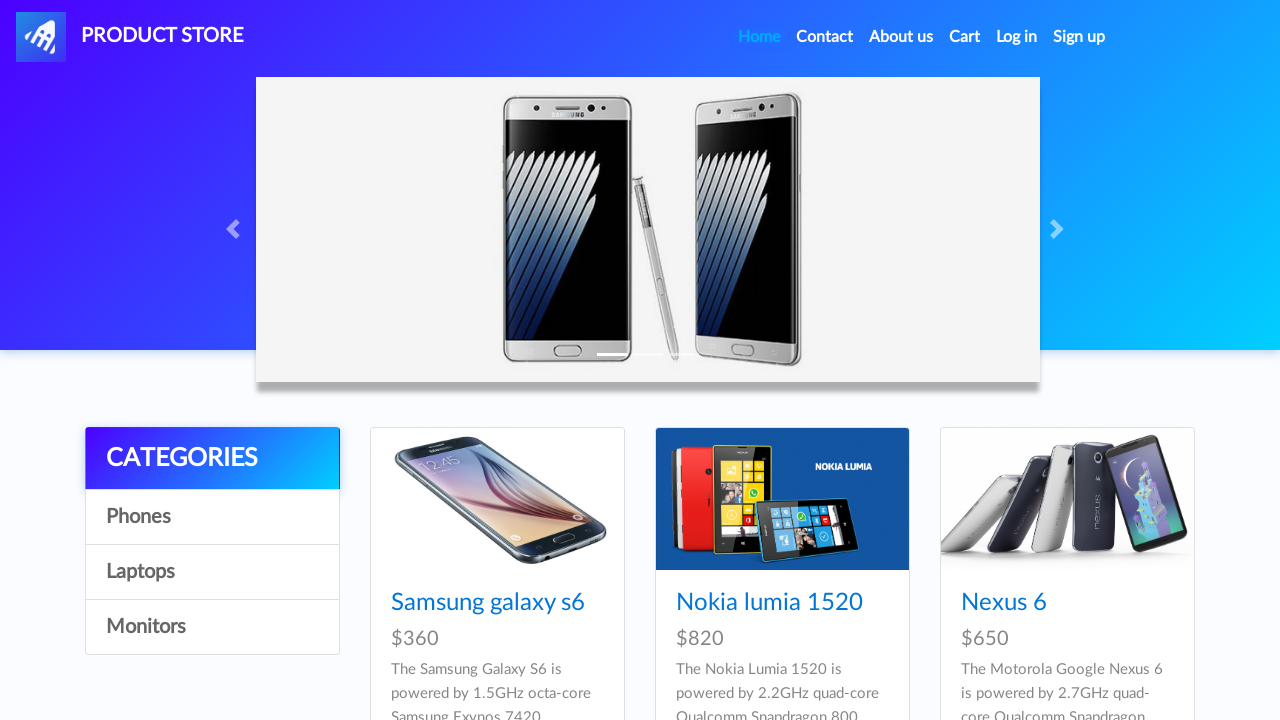

Clicked Contact button to open modal at (825, 37) on a.nav-link[data-target='#exampleModal']
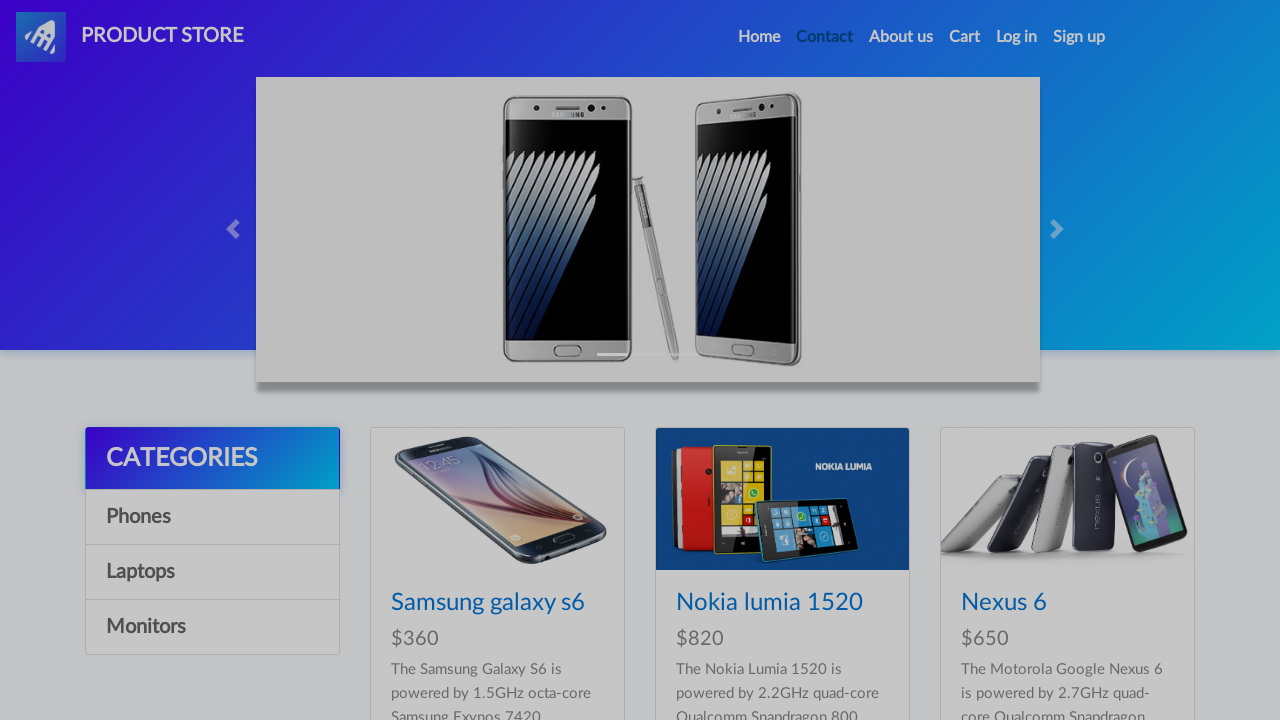

Contact modal opened successfully
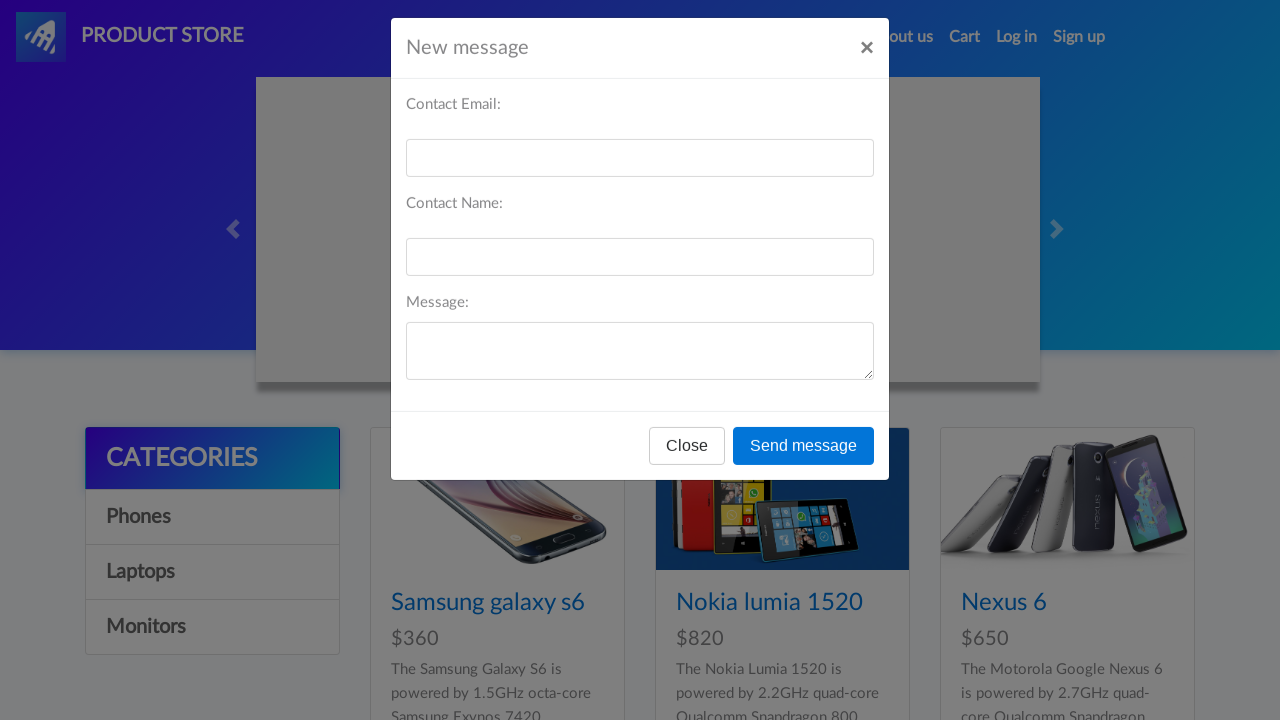

Closed Contact modal by clicking secondary button at (687, 459) on #exampleModal .btn-secondary
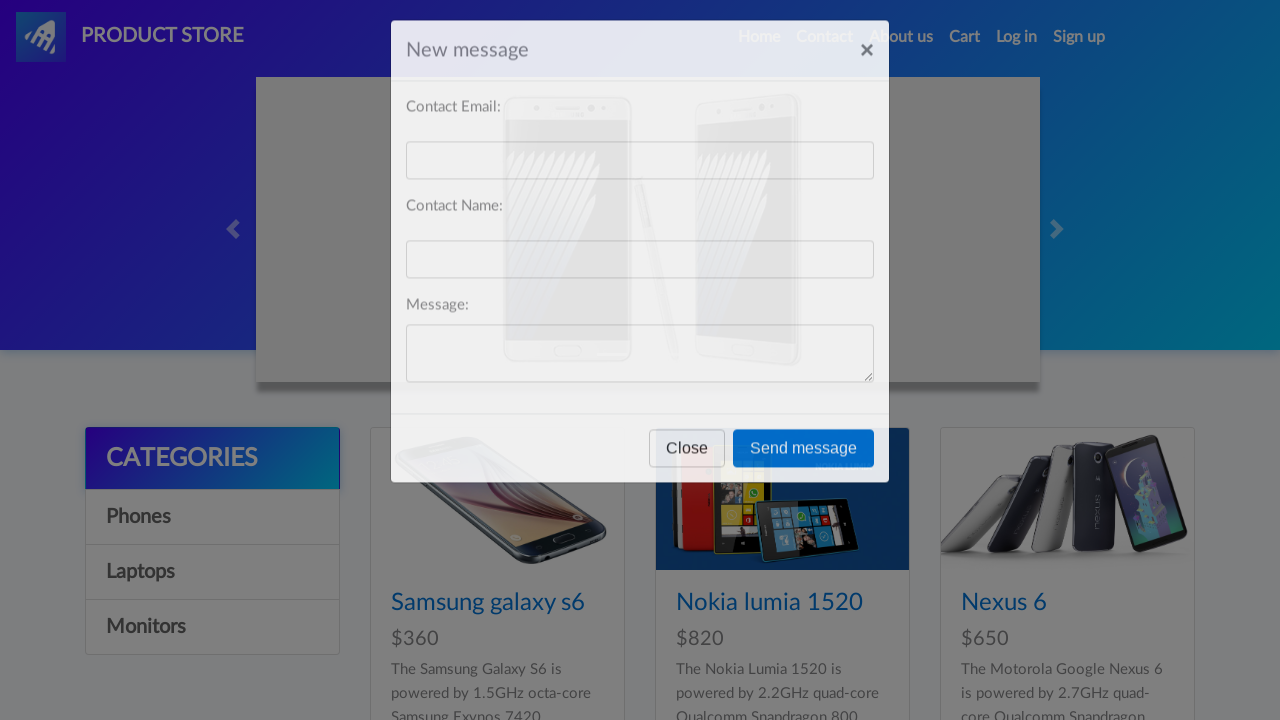

Waited for Contact modal to close
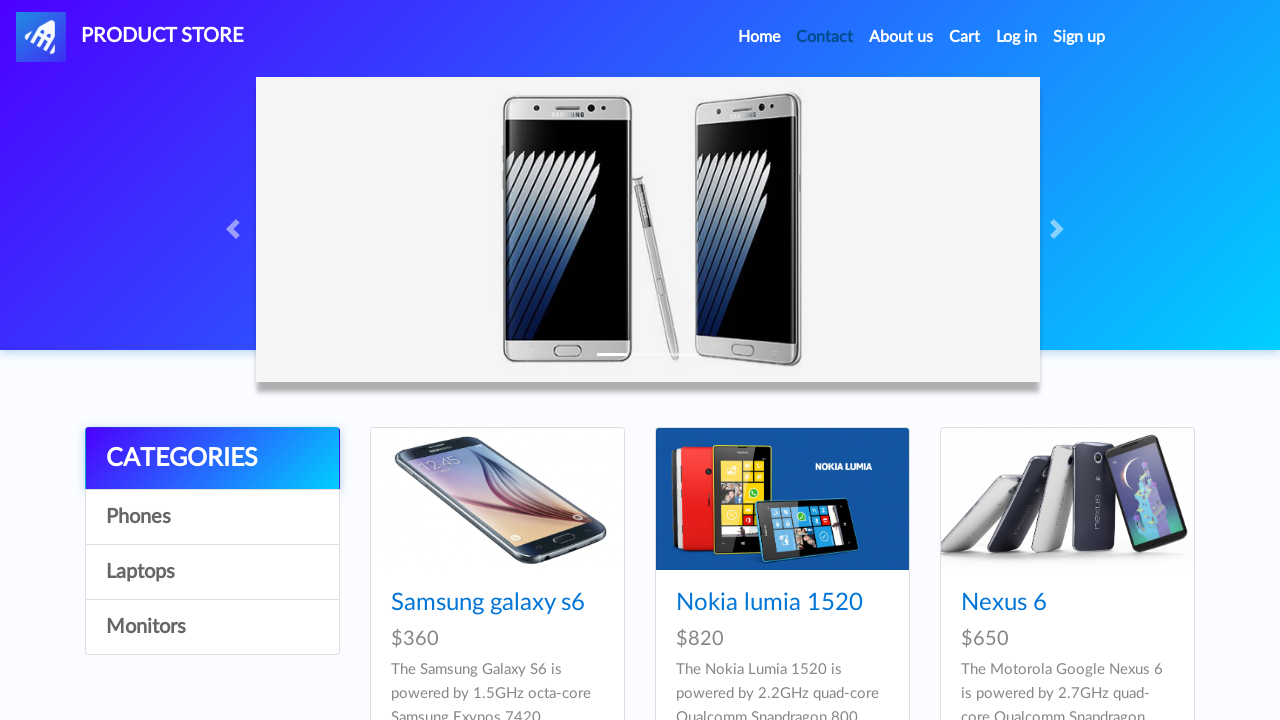

Clicked About Us button to open modal at (901, 37) on a.nav-link[data-target='#videoModal']
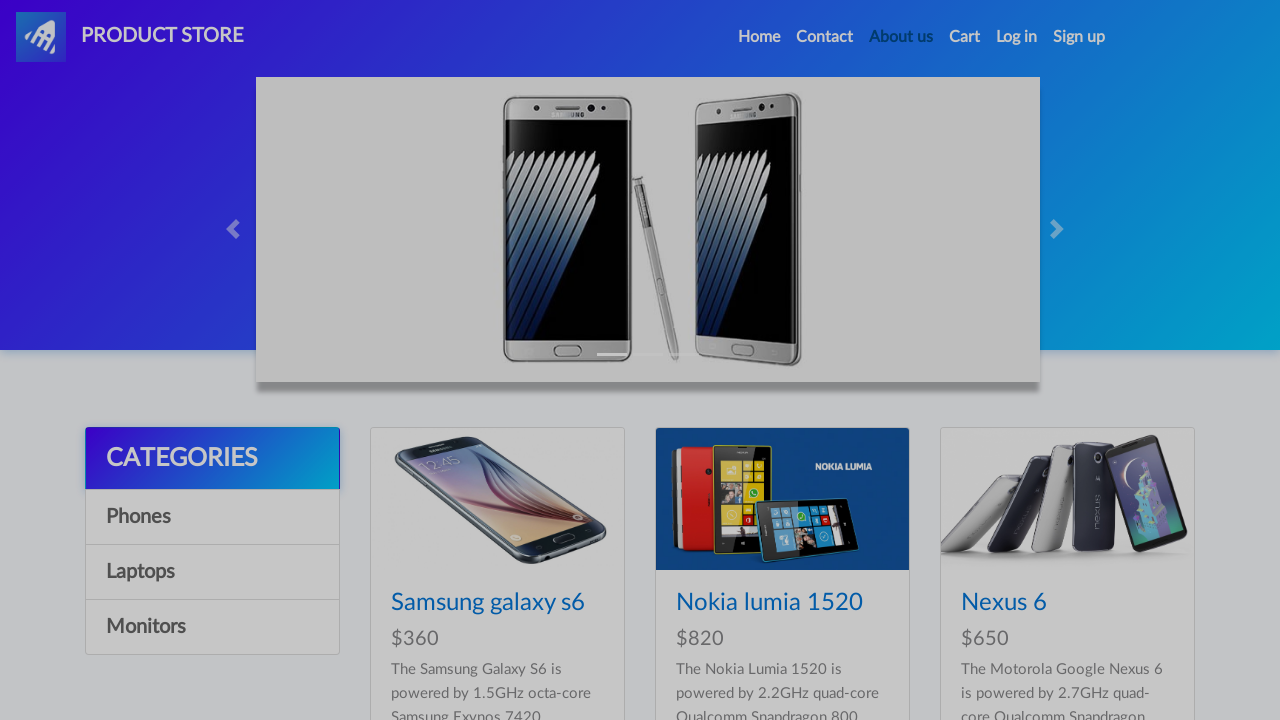

About Us modal opened successfully
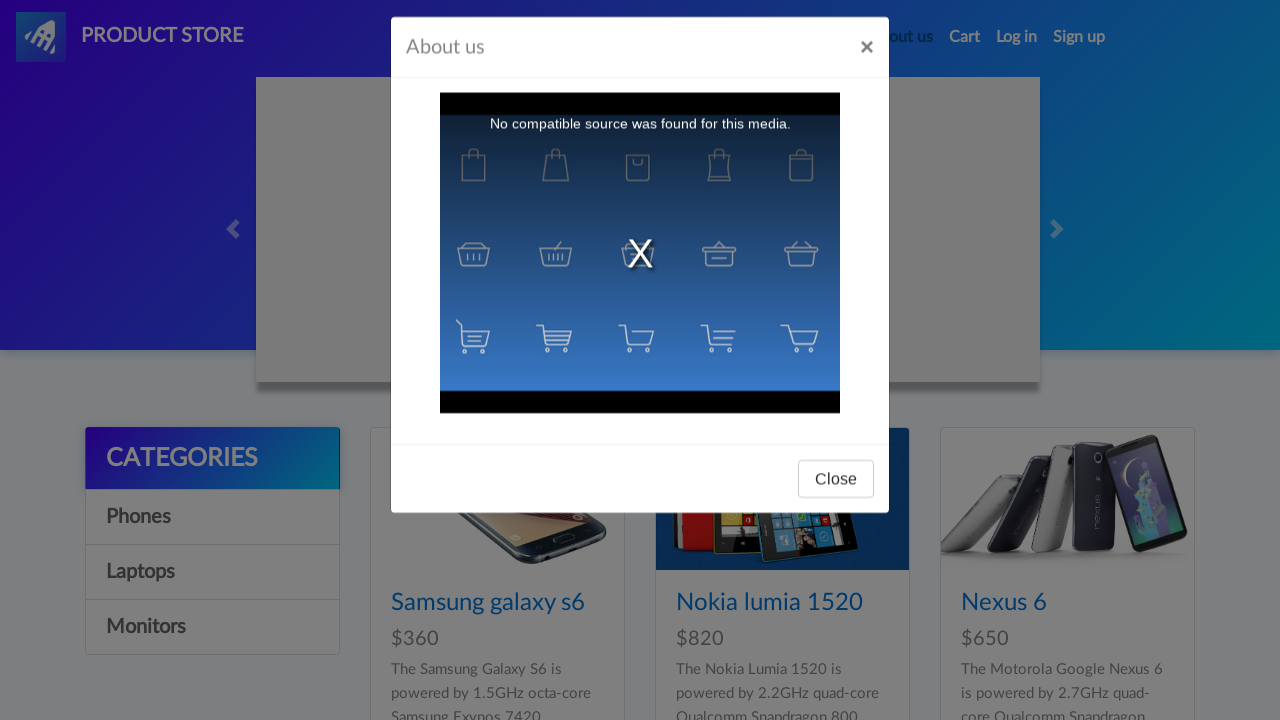

Closed About Us modal by clicking secondary button at (836, 493) on #videoModal .btn-secondary
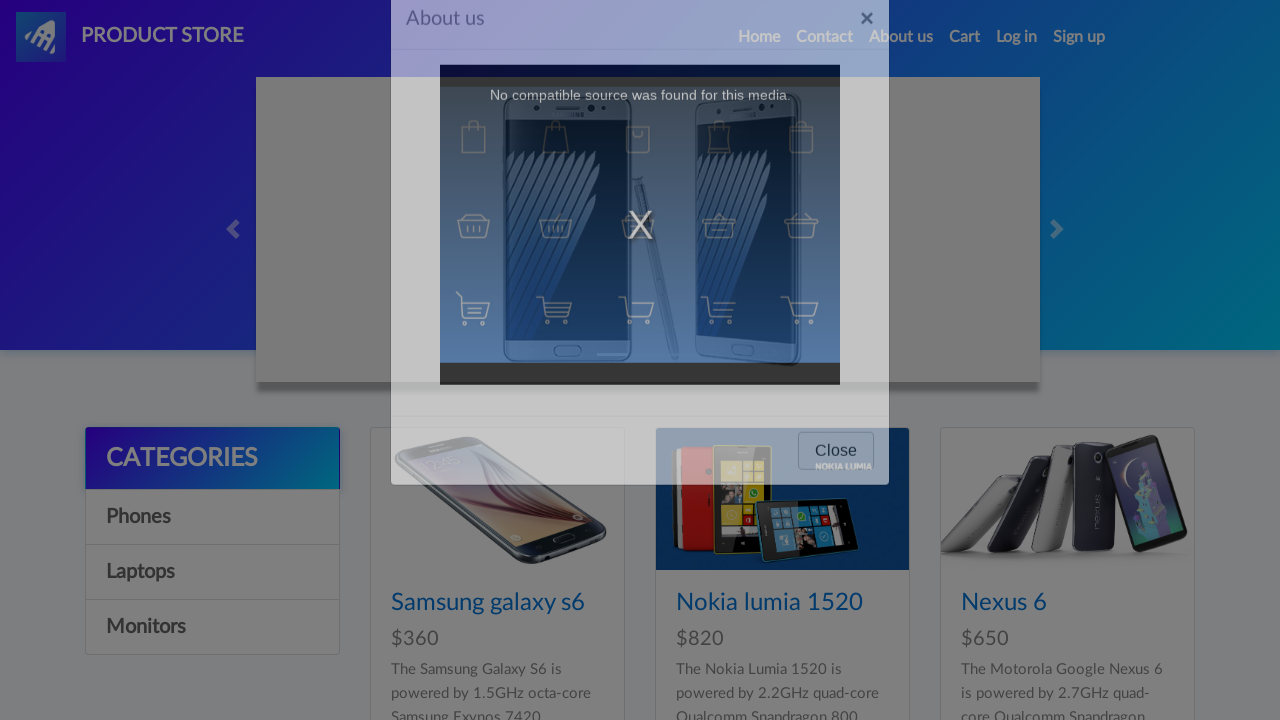

Waited for About Us modal to close
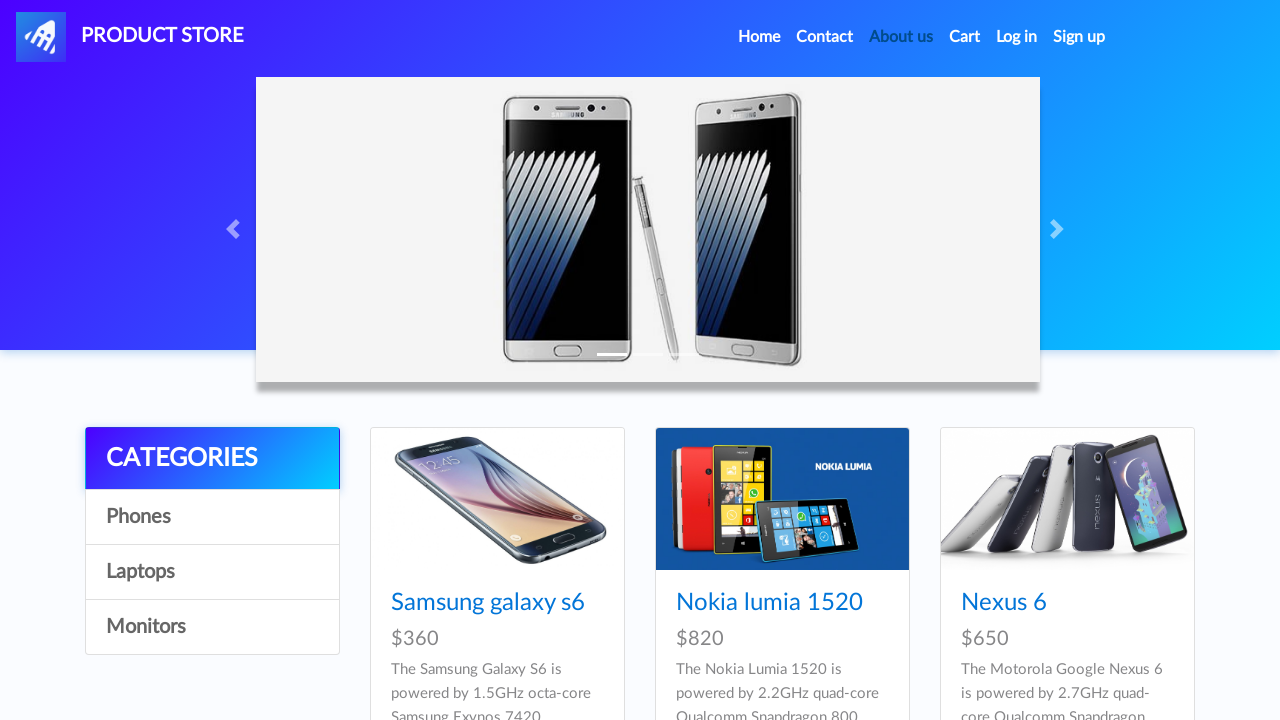

Clicked Cart button in navbar at (965, 37) on #cartur
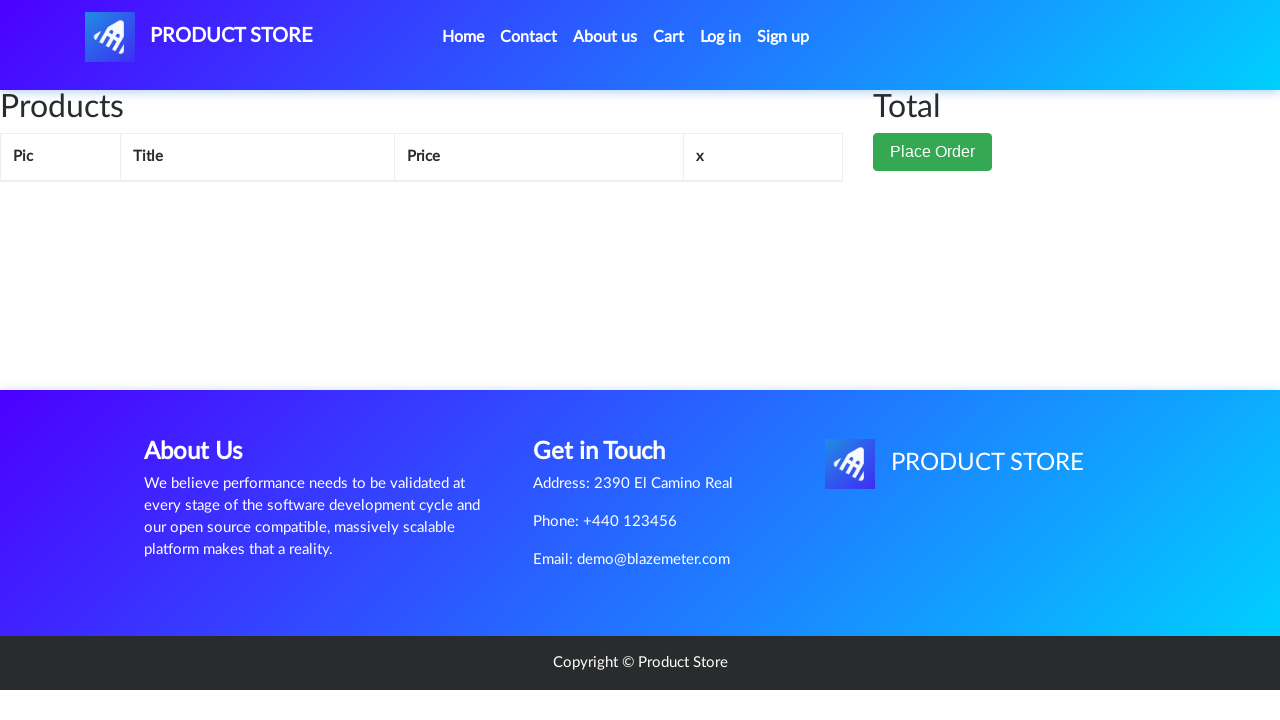

Waited for Cart page to load
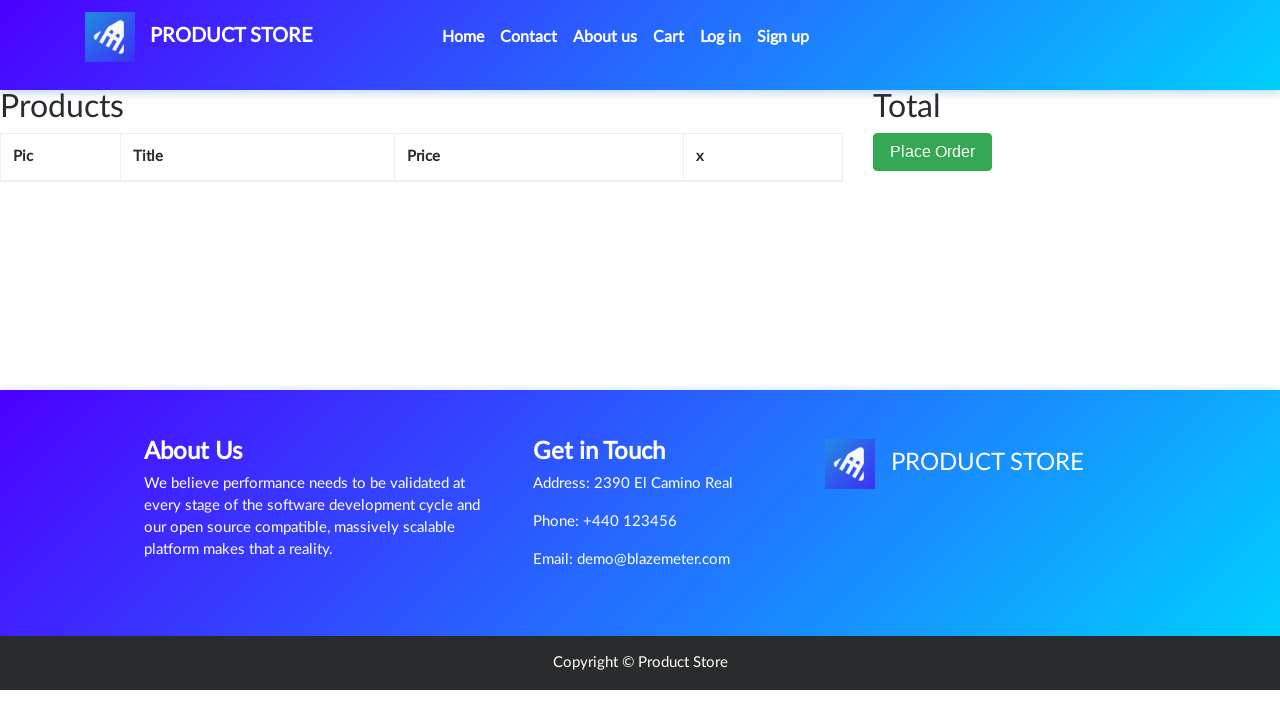

Navigated back to home page
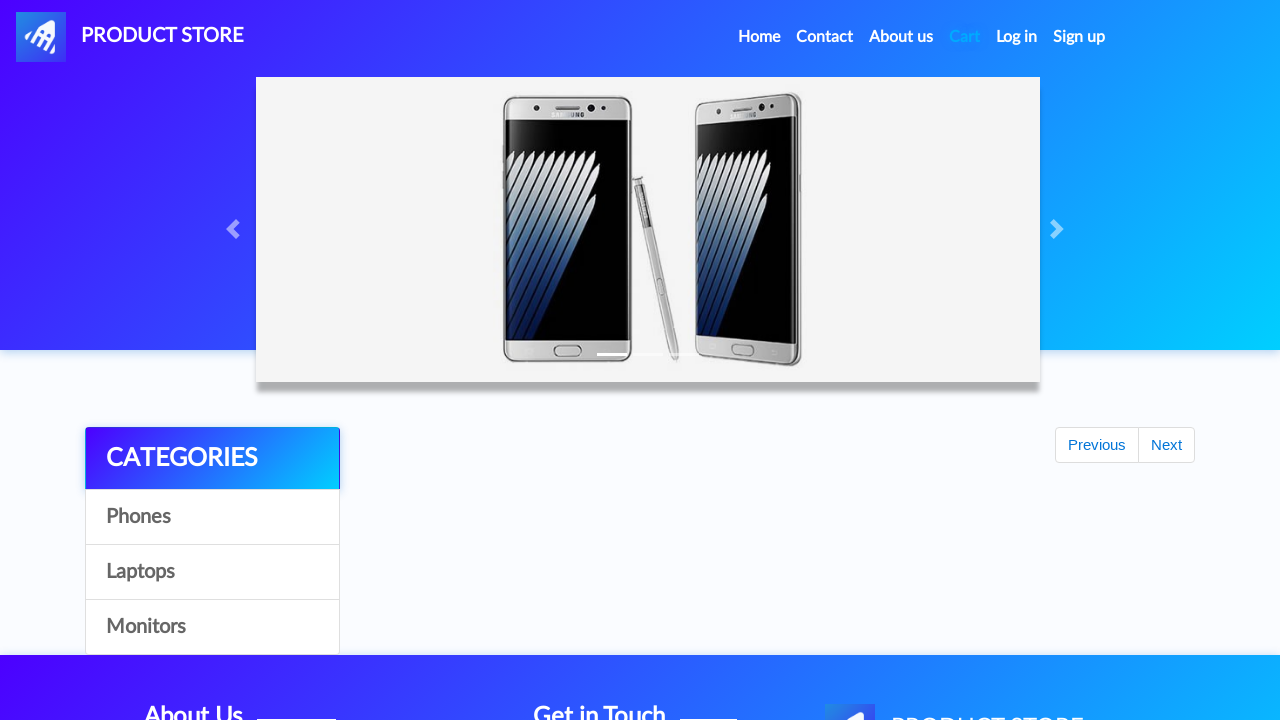

Clicked Login button to open modal at (1017, 37) on #login2
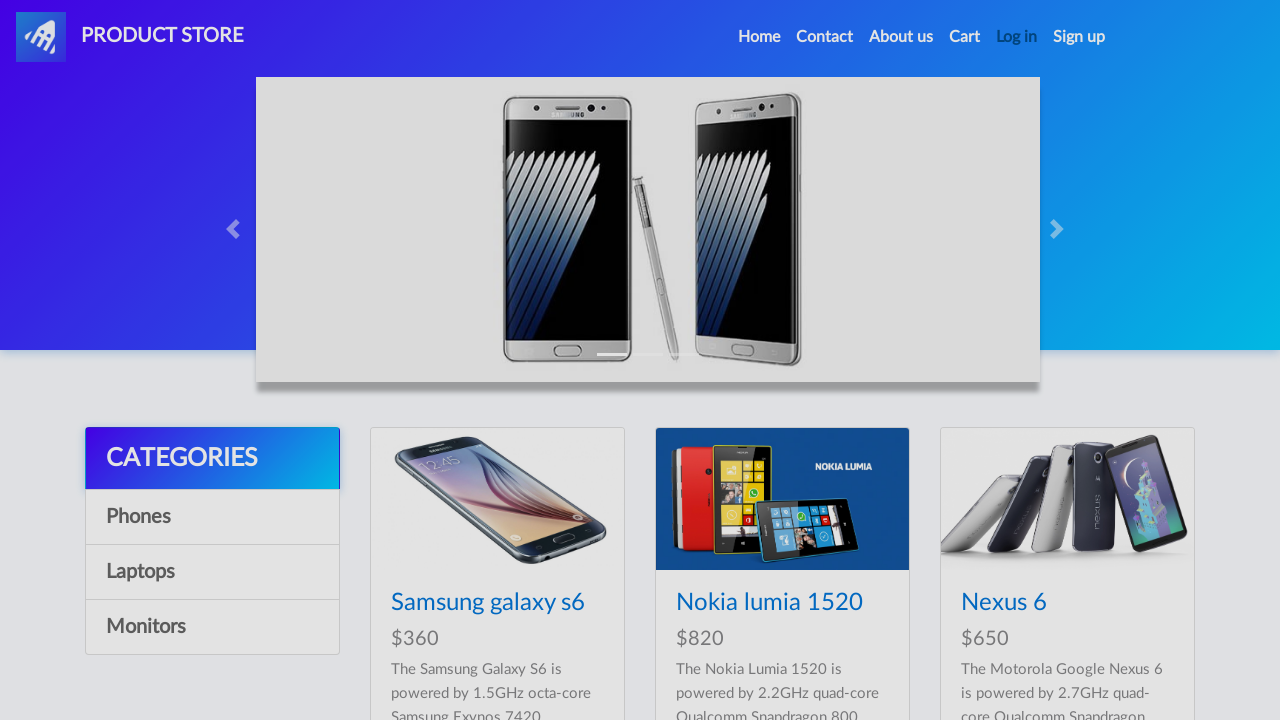

Login modal opened successfully
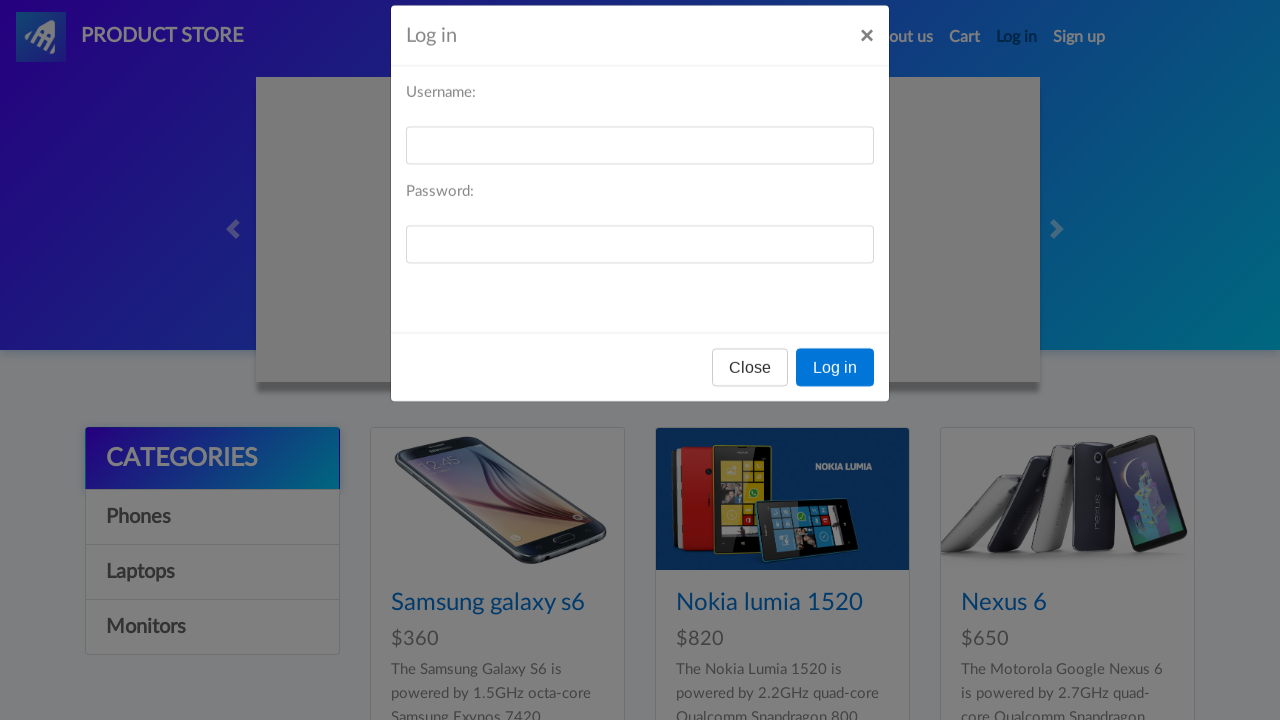

Closed Login modal by clicking secondary button at (750, 393) on #logInModal .btn-secondary
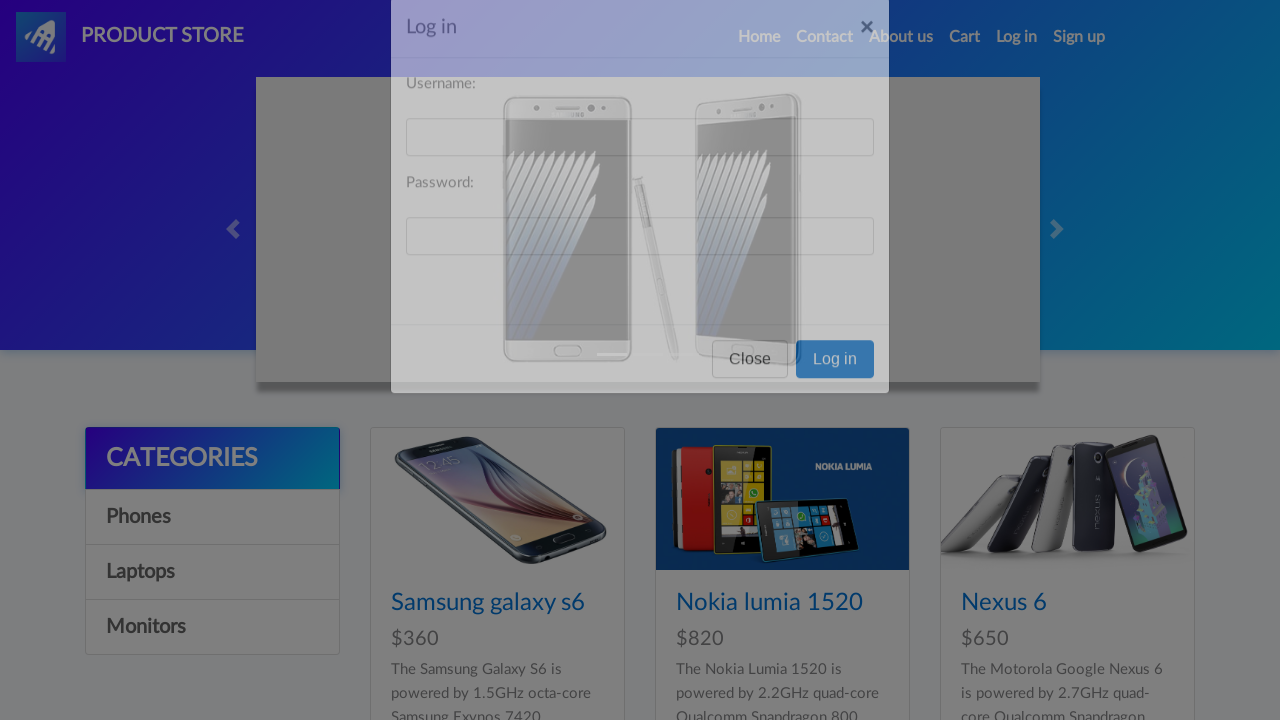

Waited for Login modal to close
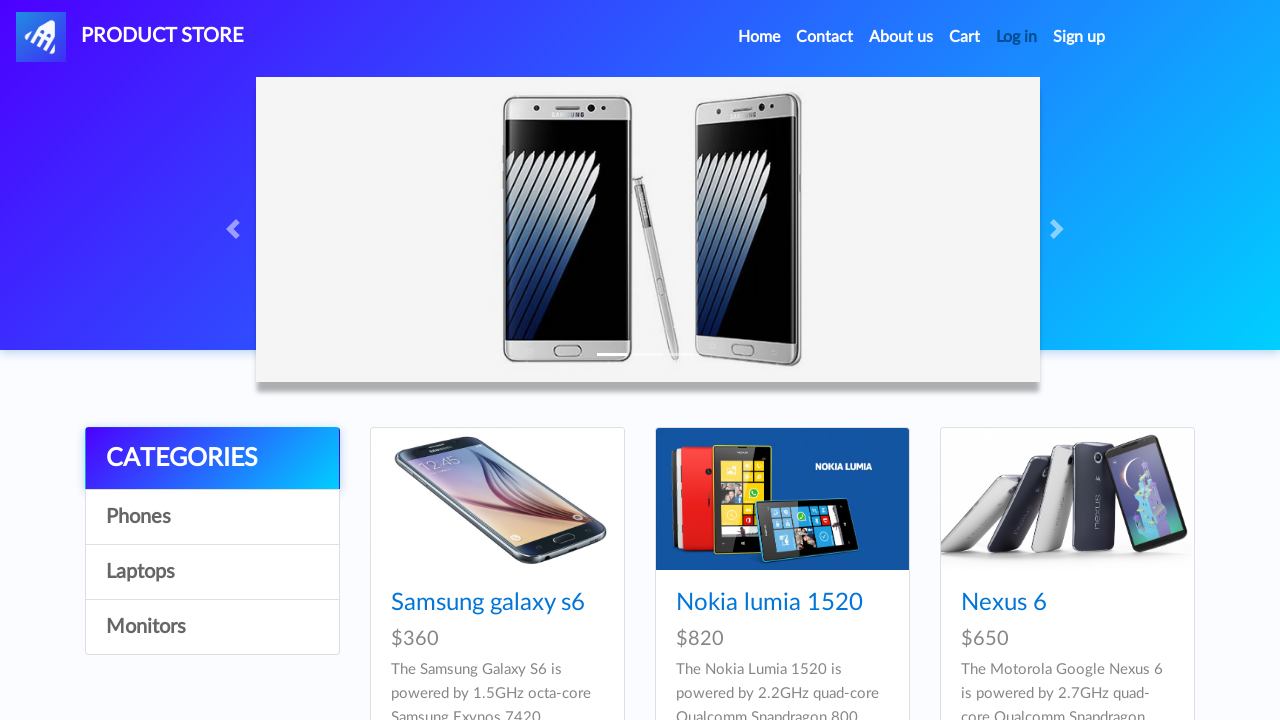

Clicked Sign Up button to open modal at (1079, 37) on #signin2
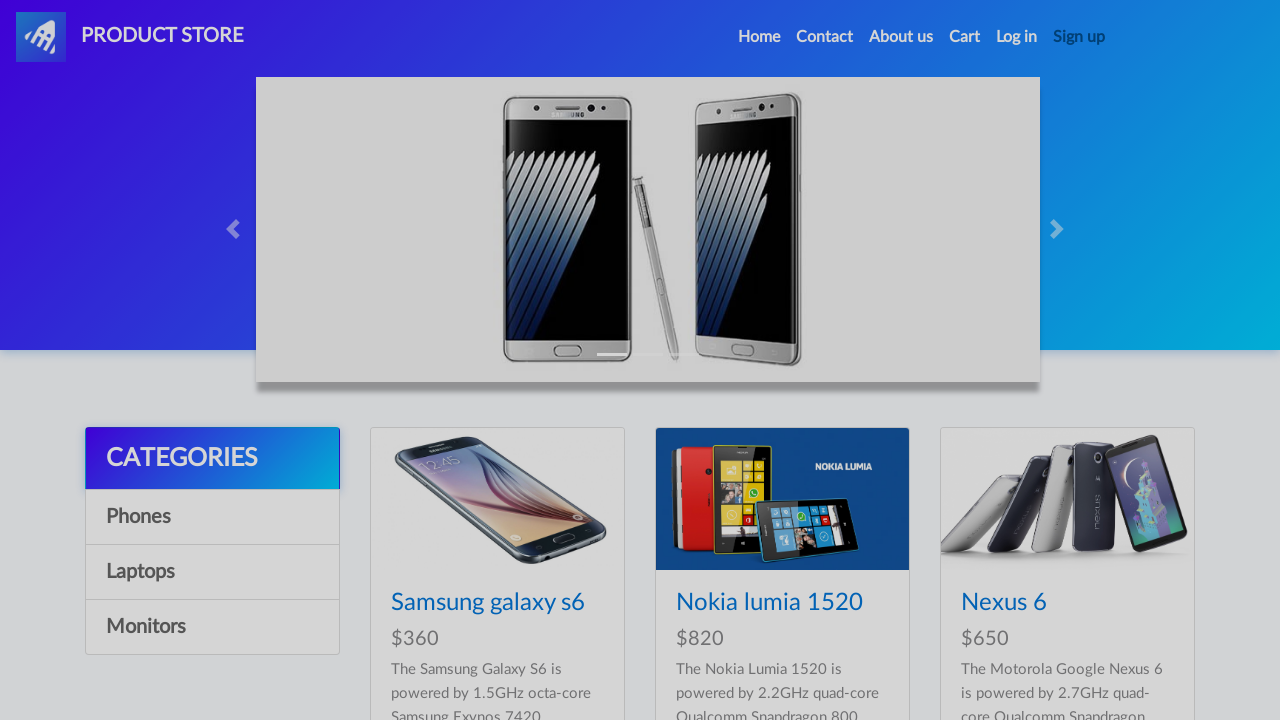

Sign Up modal opened successfully
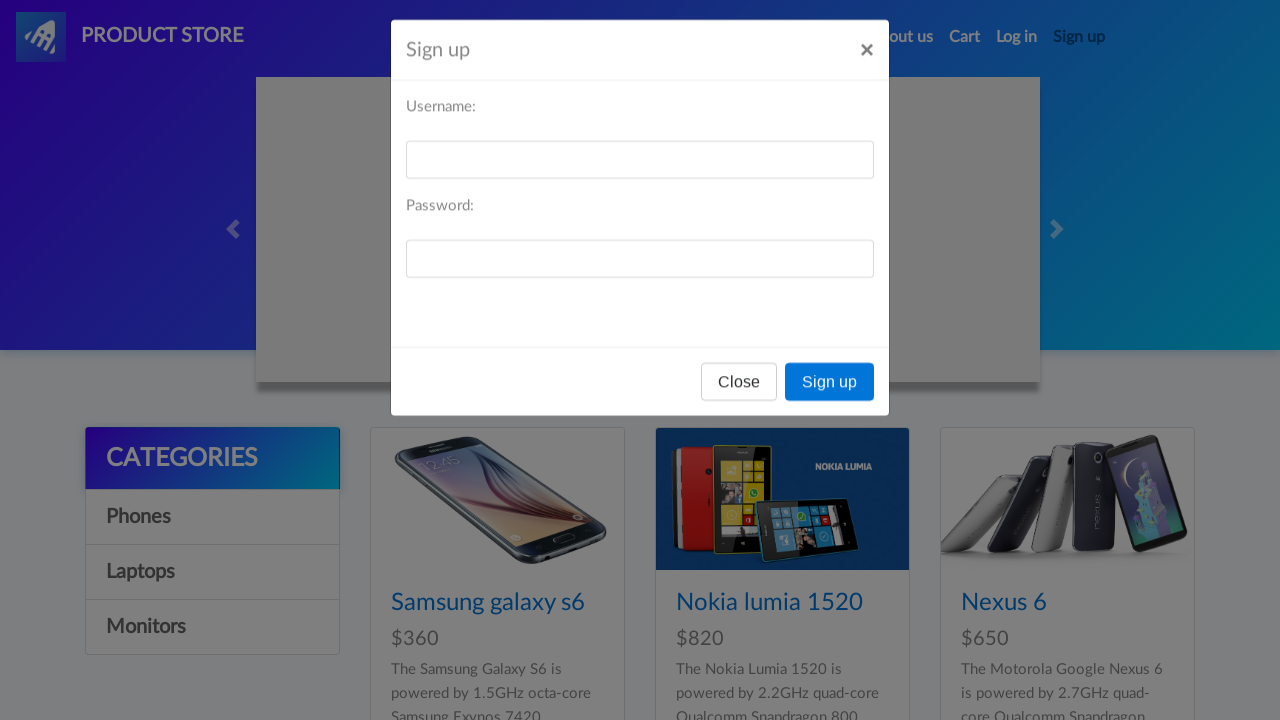

Closed Sign Up modal by clicking secondary button at (739, 393) on #signInModal .btn-secondary
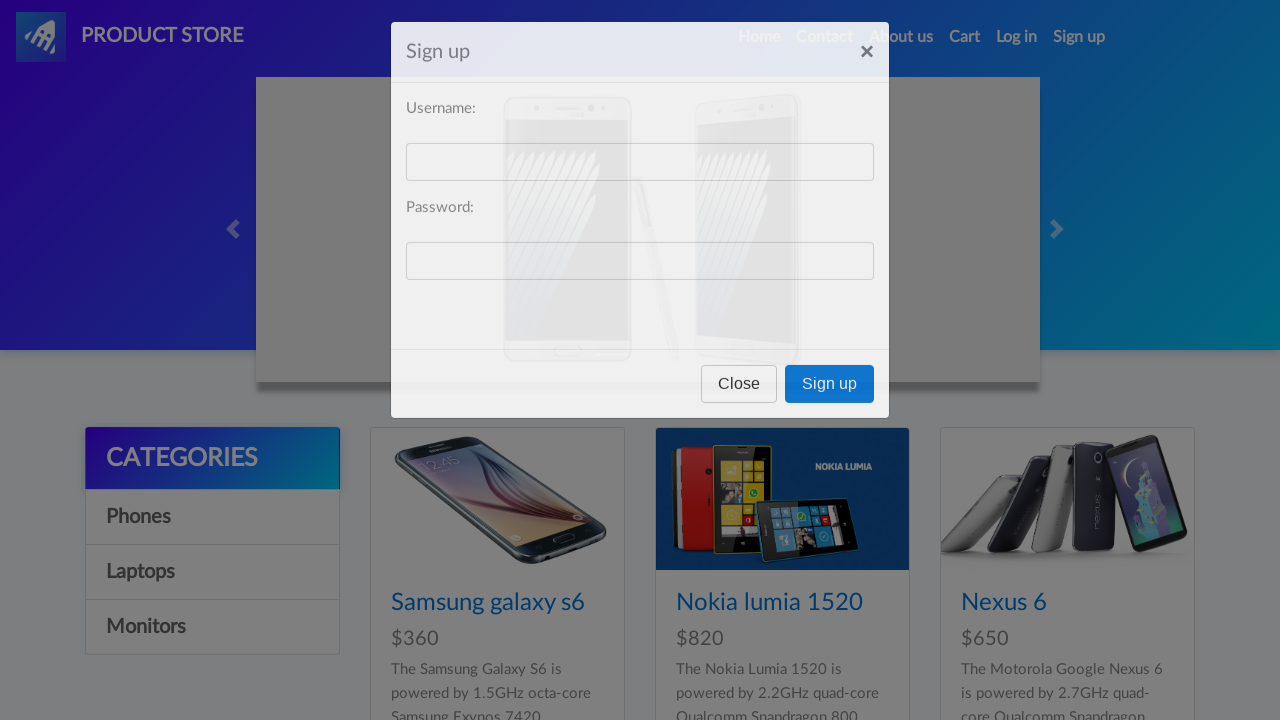

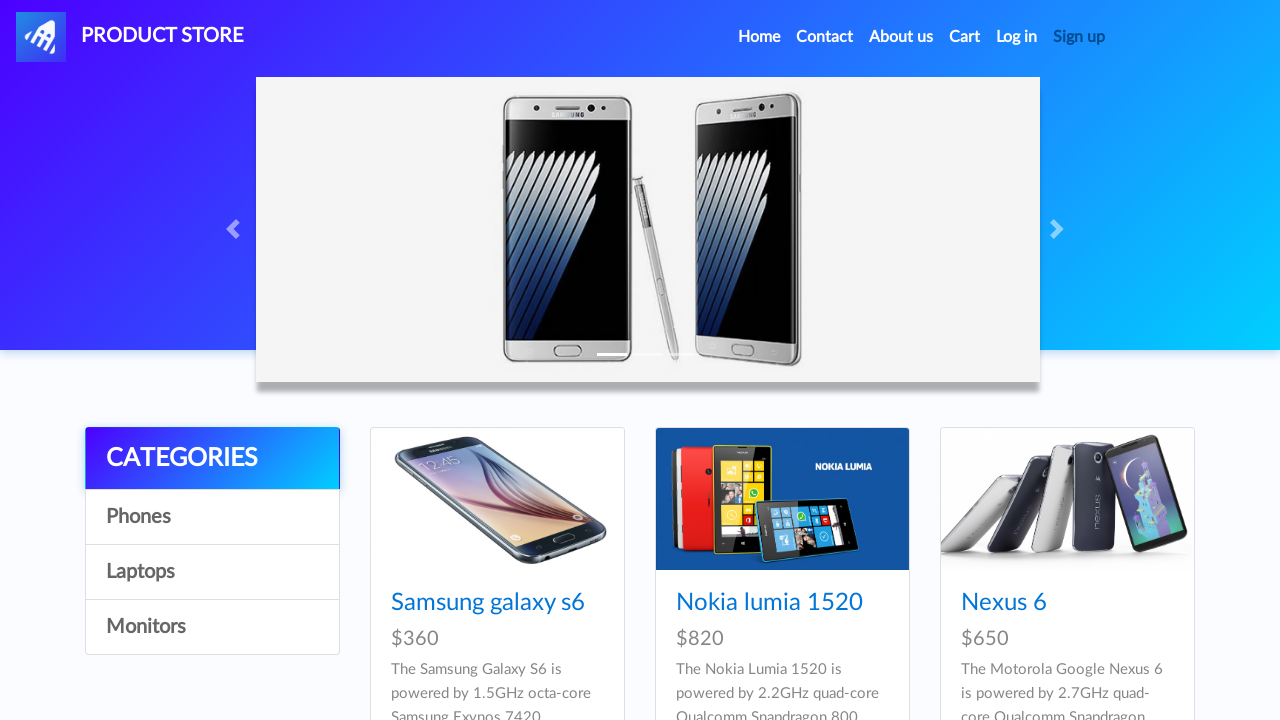